Tests radio button selection by finding and clicking the radio button with value "Milk" from a group of radio buttons

Starting URL: https://echoecho.com/htmlforms10.htm

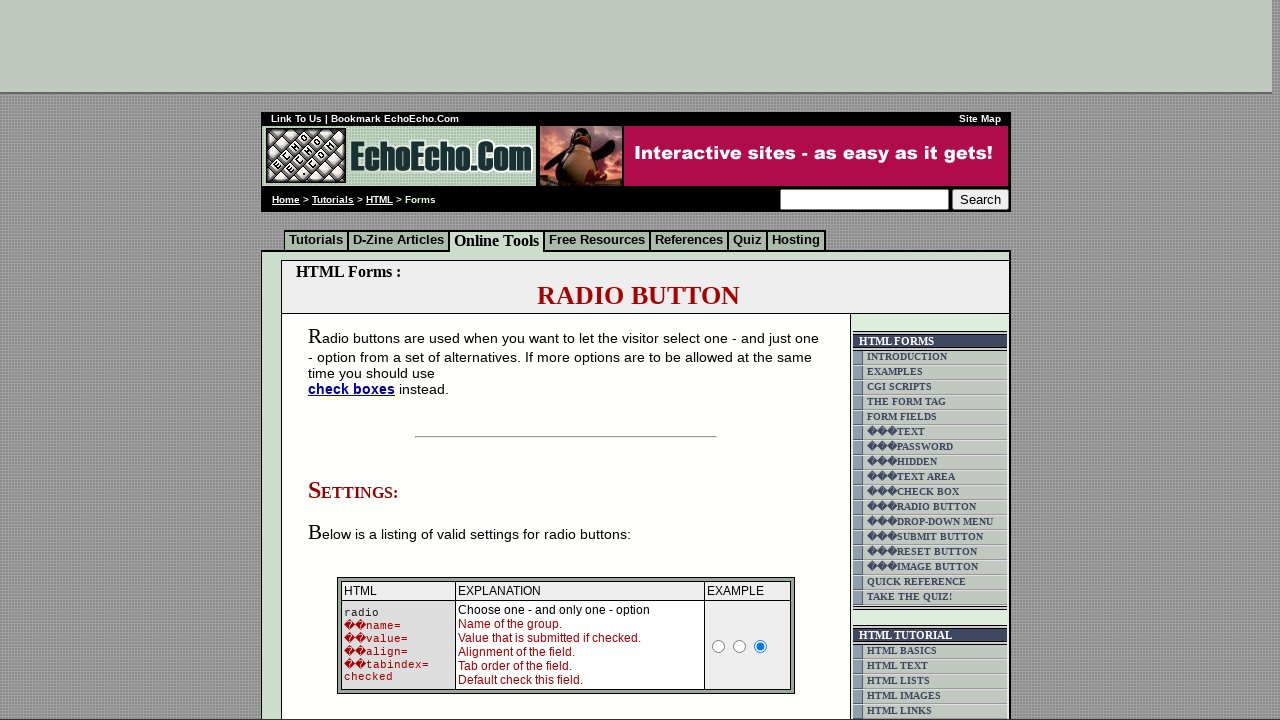

Navigated to radio button form page
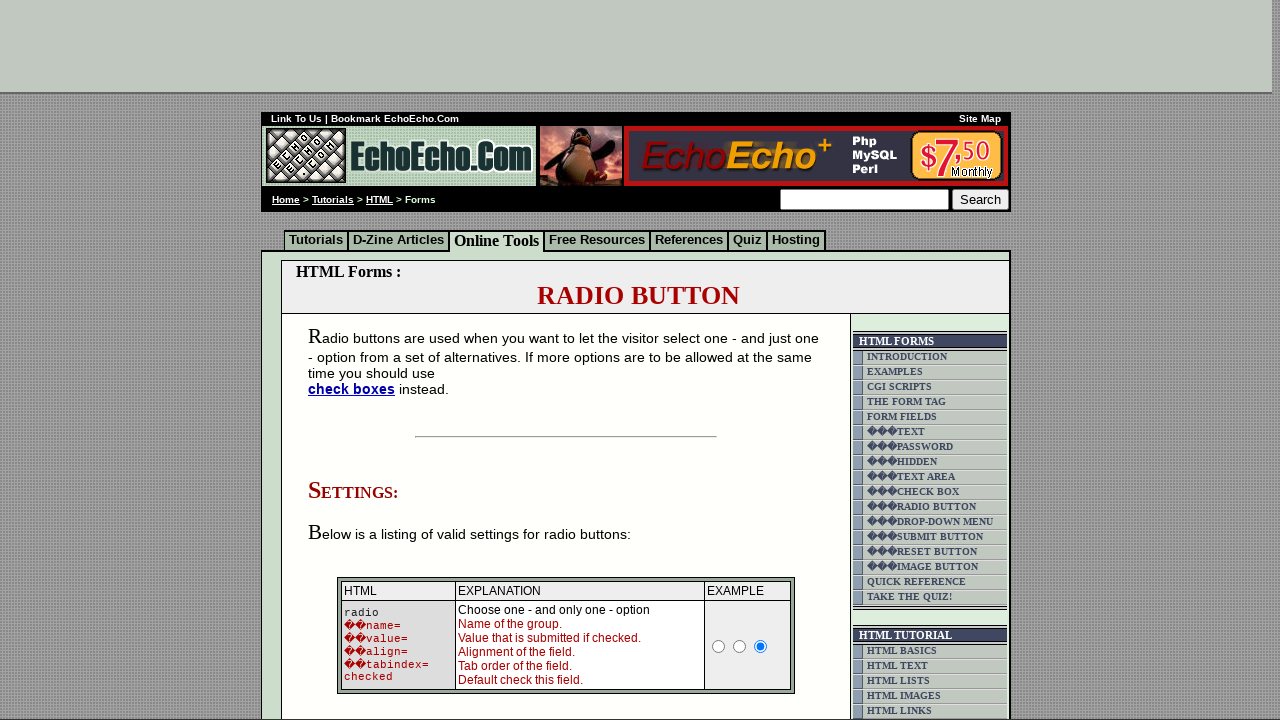

Located all radio buttons in the group1
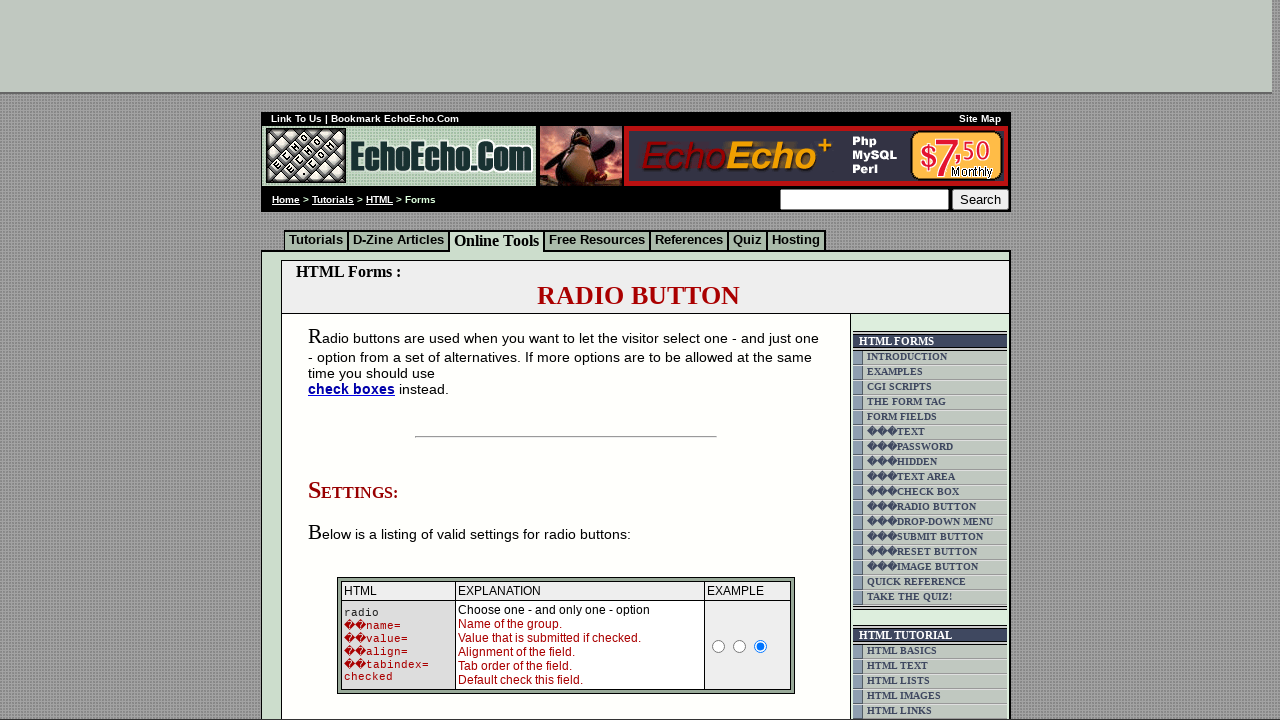

Clicked radio button with value 'Milk' at (356, 360) on input[name="group1"] >> nth=0
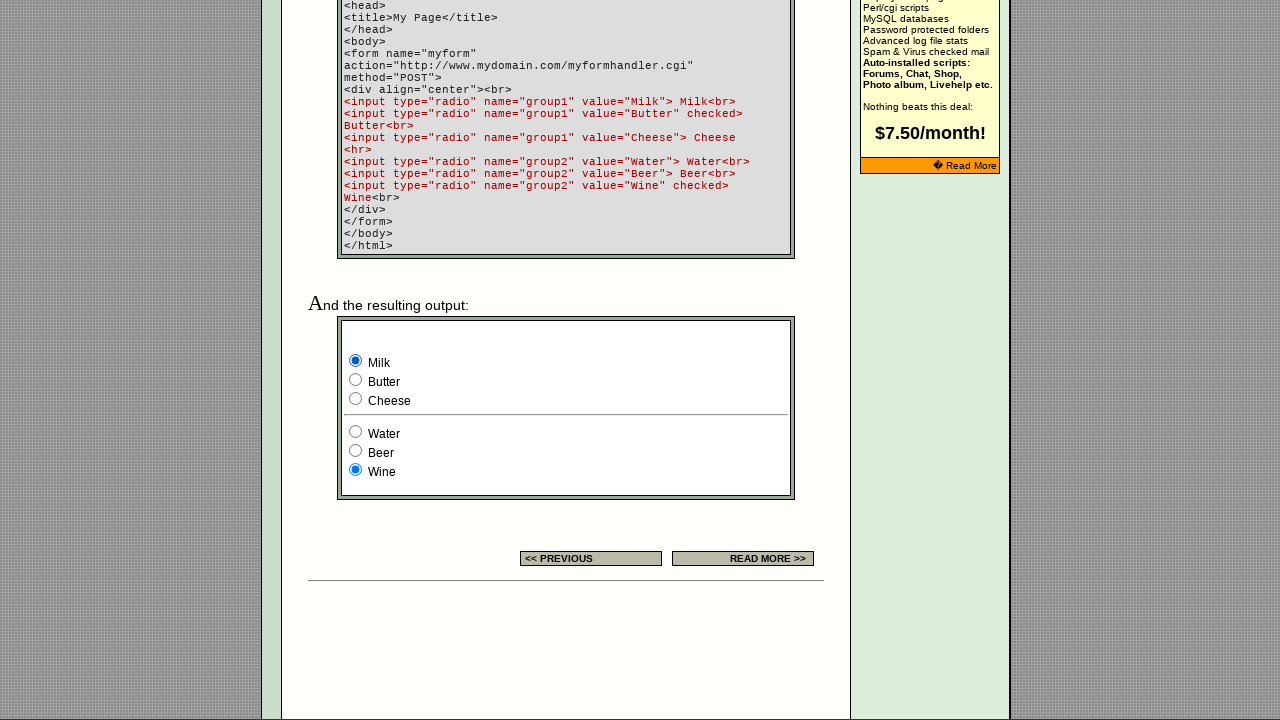

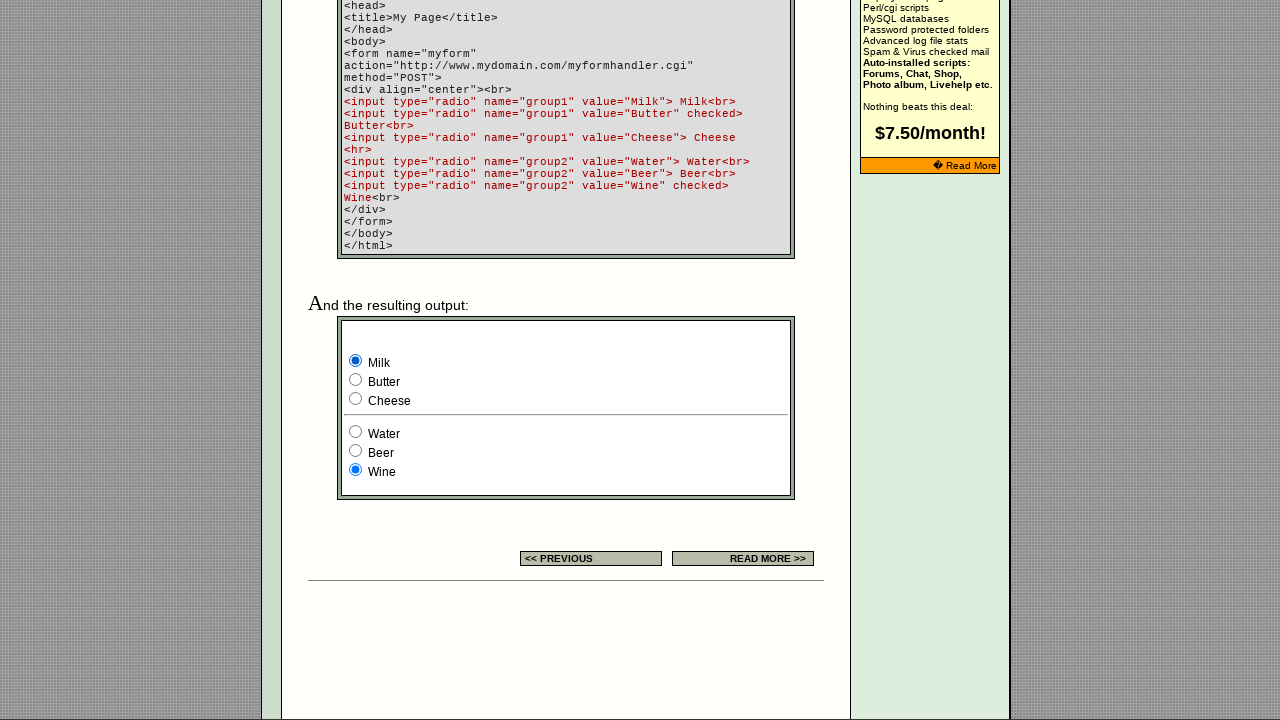